Tests mobile responsiveness by changing viewport sizes to mobile, tablet, and desktop dimensions and reloading the page at each size.

Starting URL: https://testy-pink-chancellor.lovable.app/

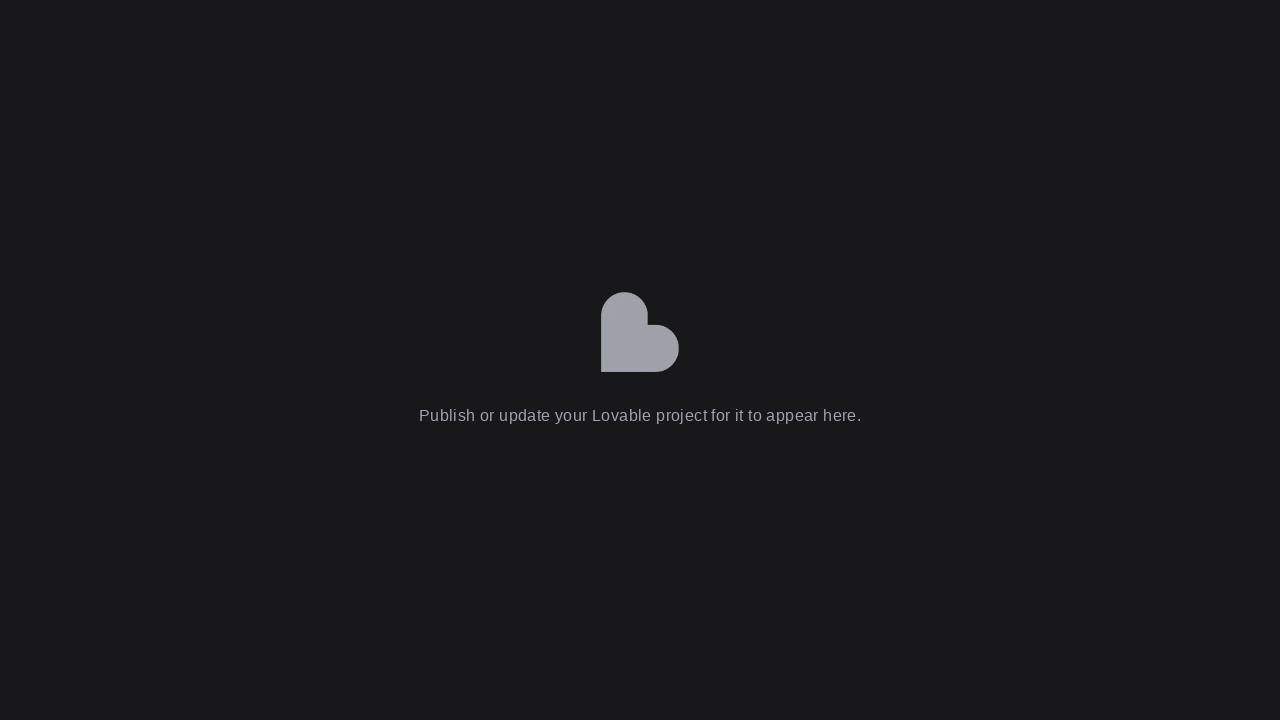

Set viewport to mobile dimensions (375x667)
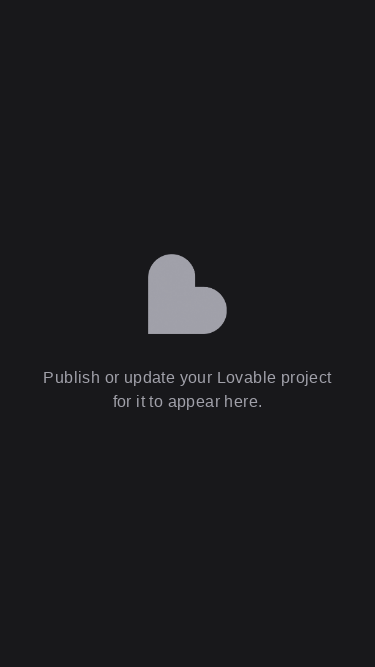

Page loaded at mobile viewport
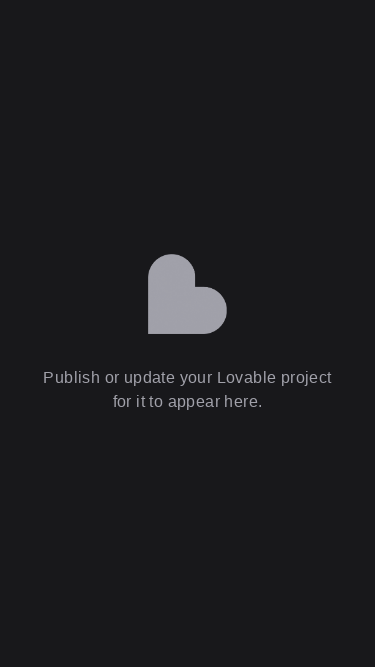

Set viewport to tablet dimensions (768x1024)
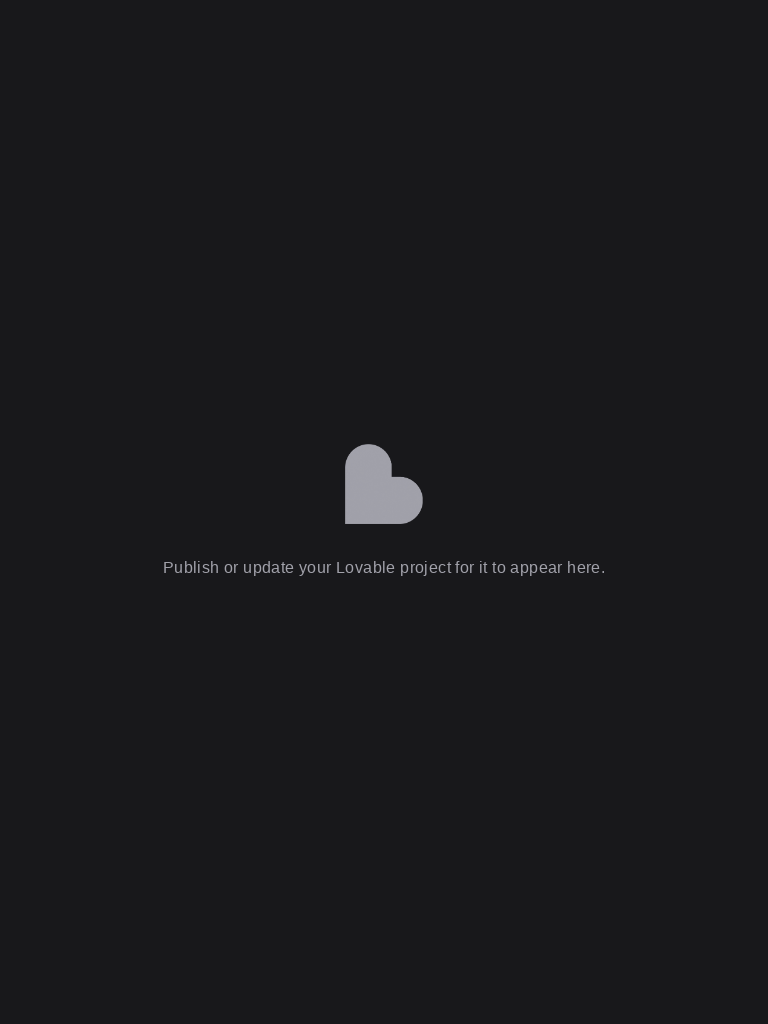

Reloaded page at tablet viewport
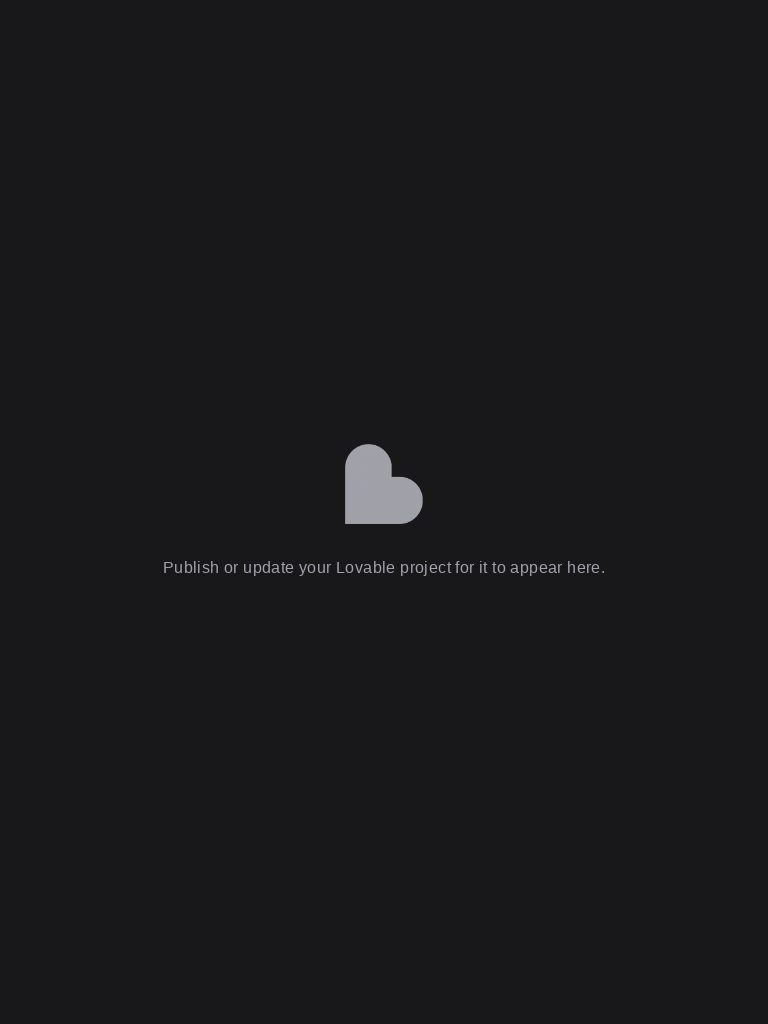

Page loaded at tablet viewport
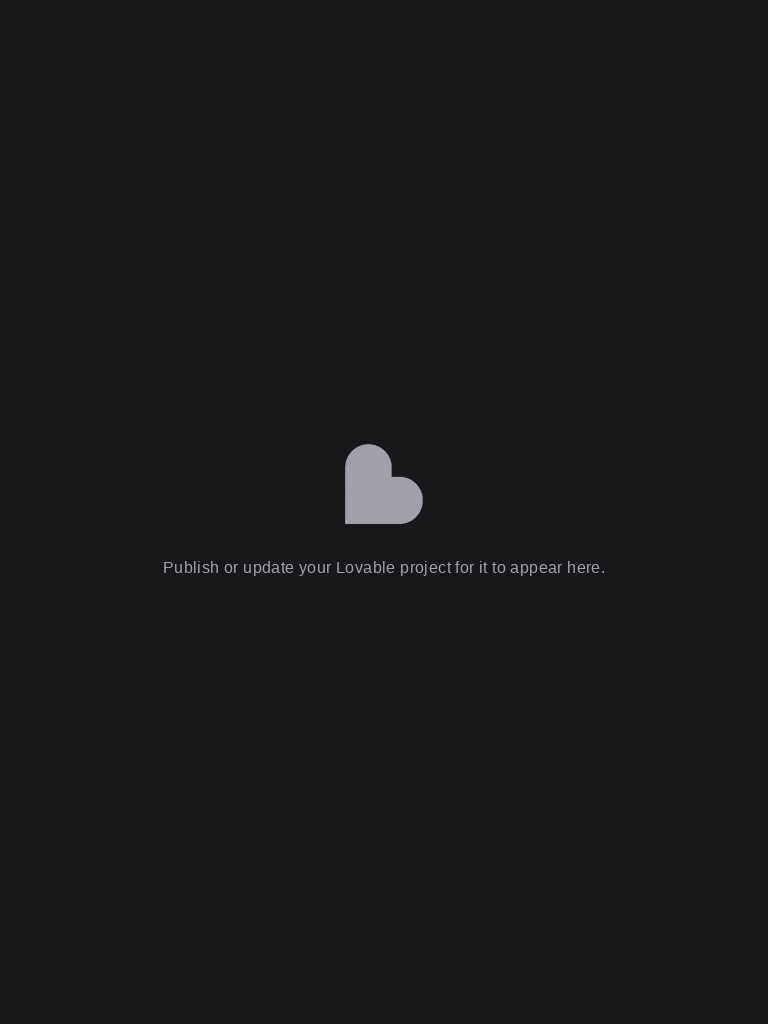

Set viewport to desktop dimensions (1280x1024)
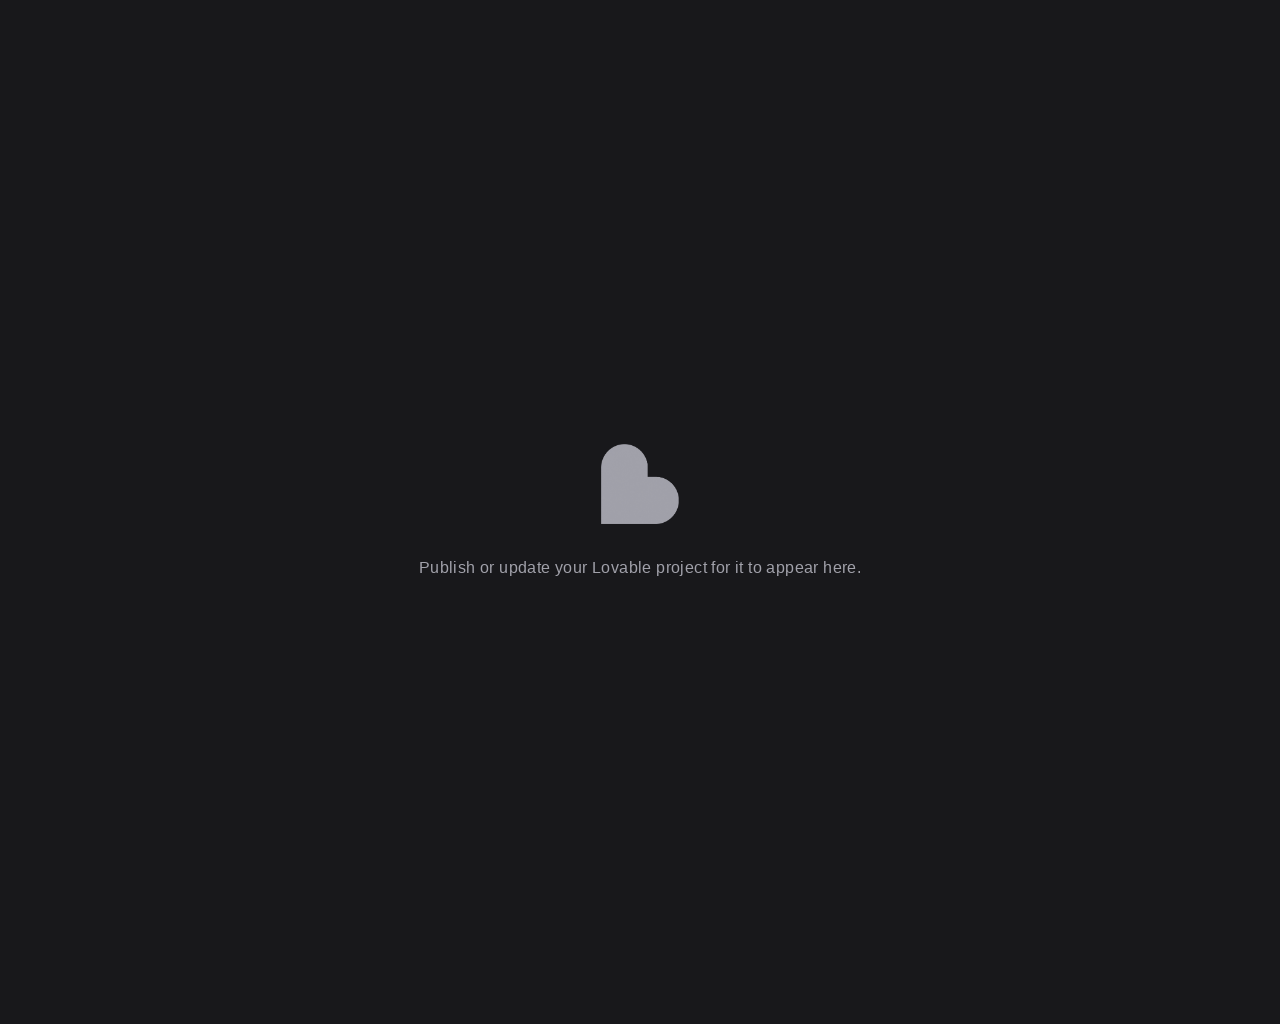

Reloaded page at desktop viewport
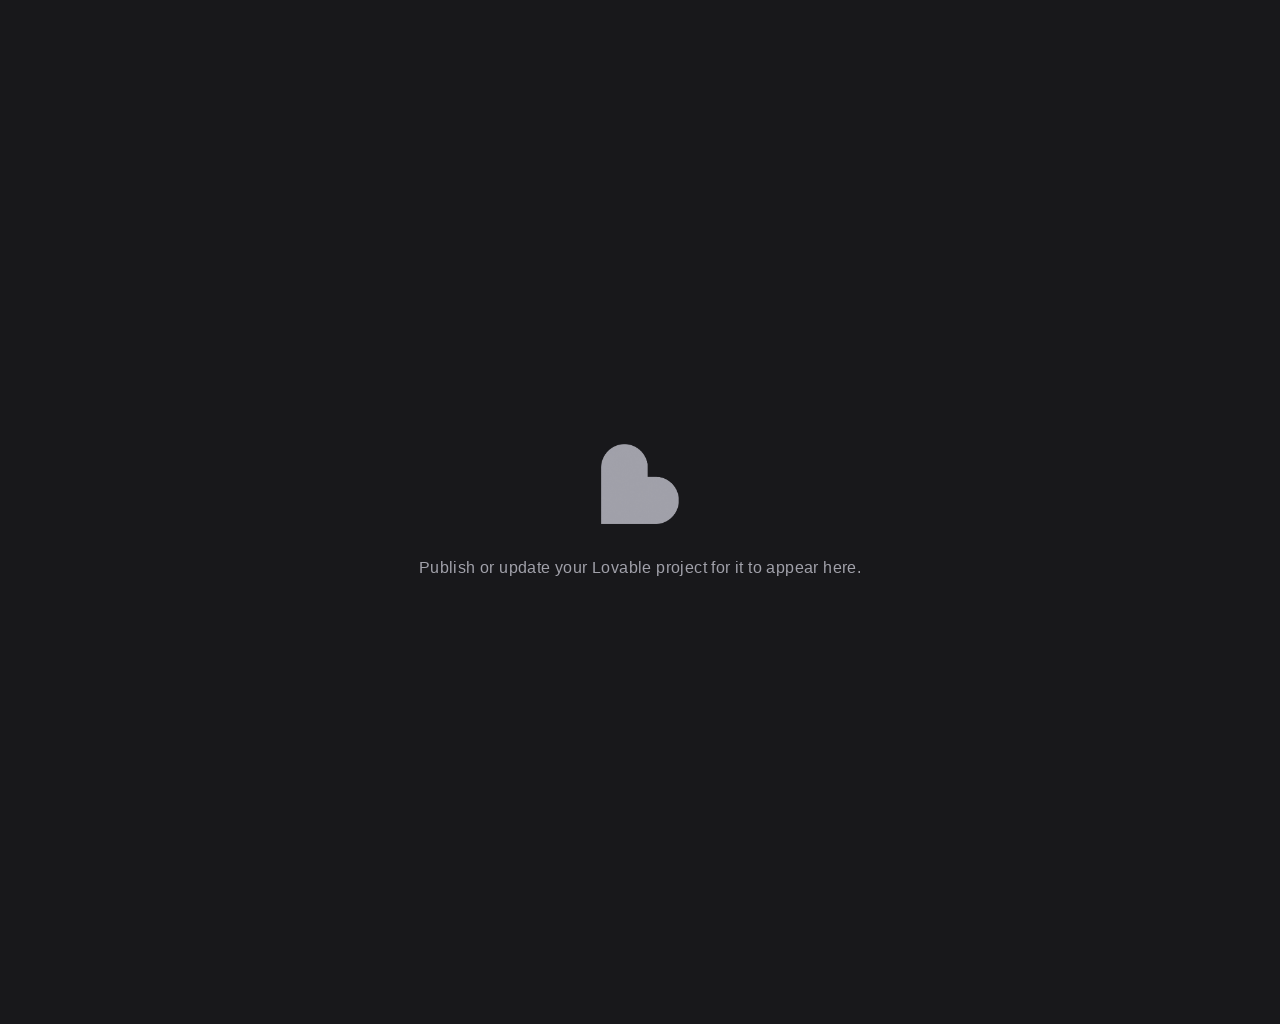

Page loaded at desktop viewport
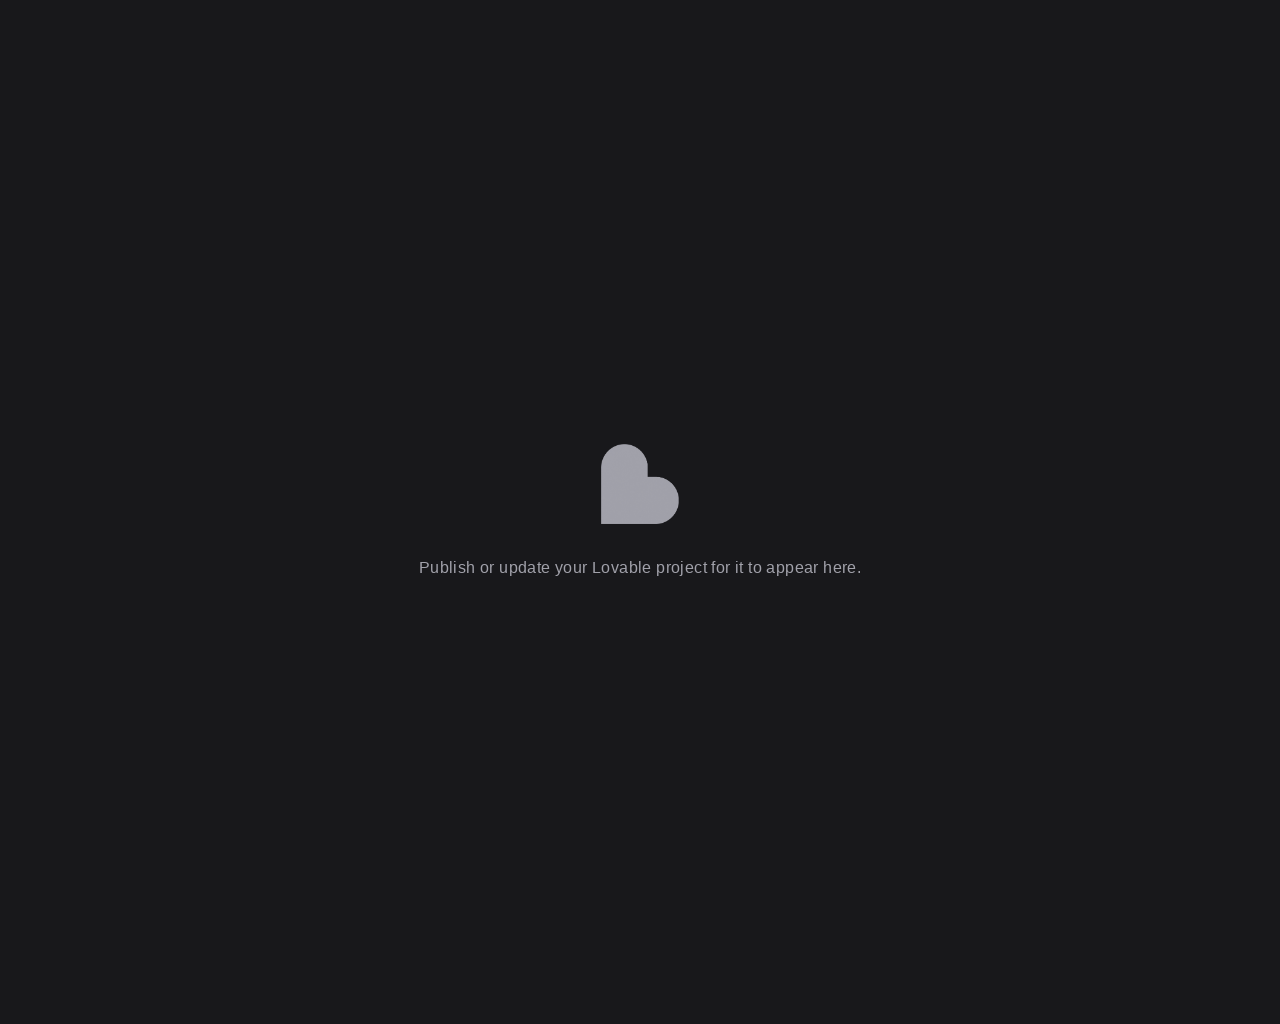

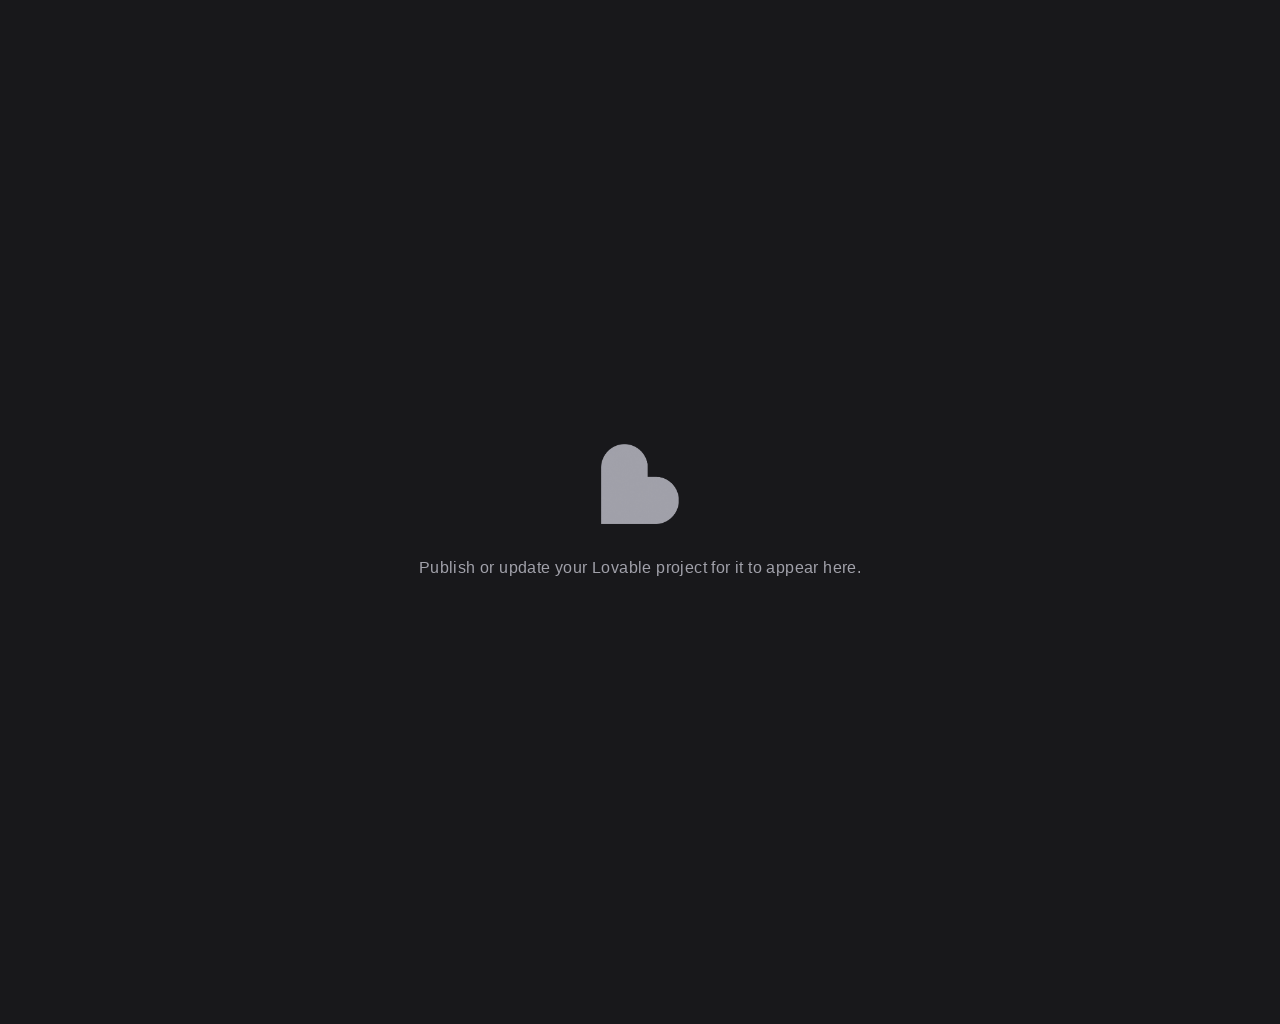